Tests multi-select dropdown functionality by selecting multiple items from a dropdown list

Starting URL: https://semantic-ui.com/modules/dropdown.html

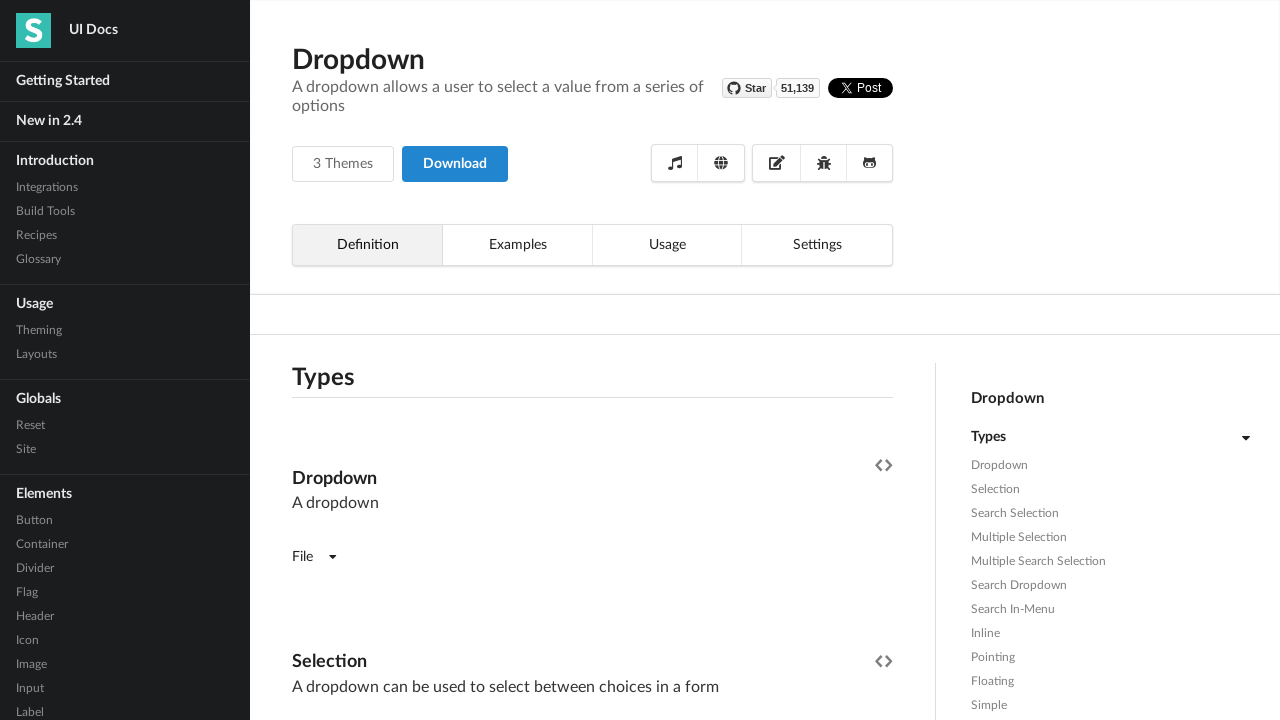

Clicked on multi-select dropdown to open it at (592, 361) on (//*[contains(@class,'ui fluid dropdown')])[1]
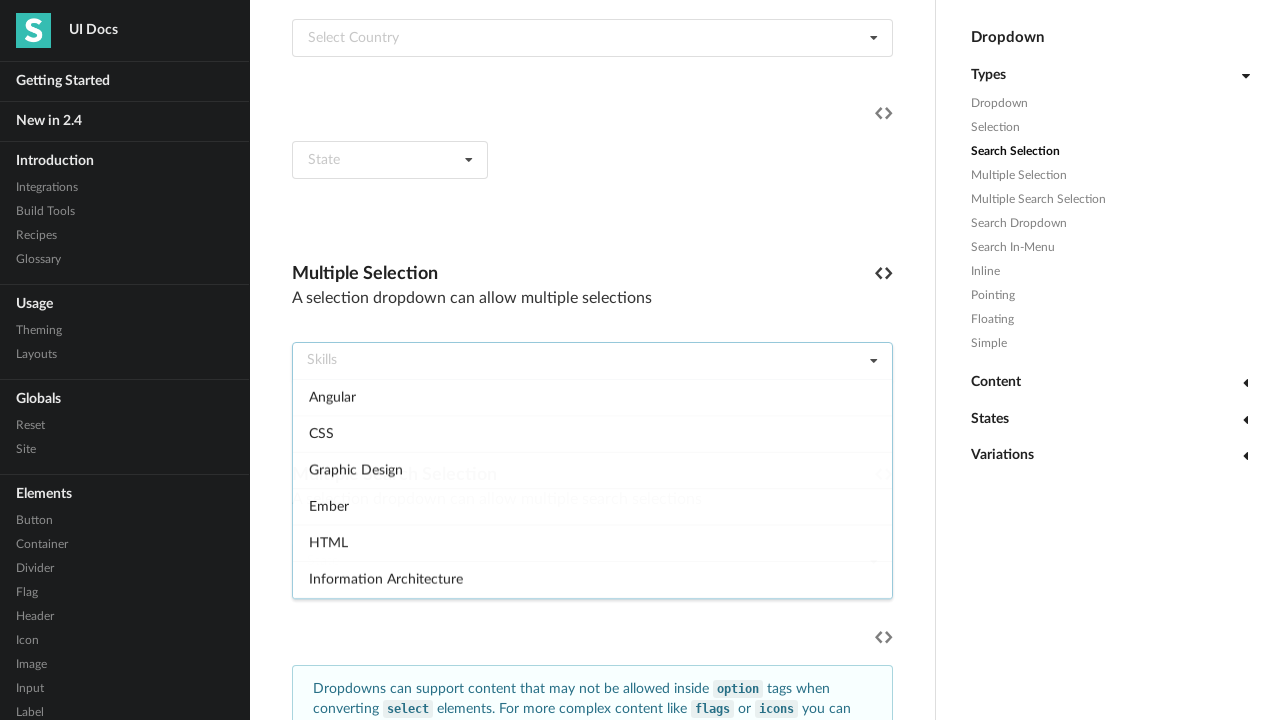

Dropdown options became visible
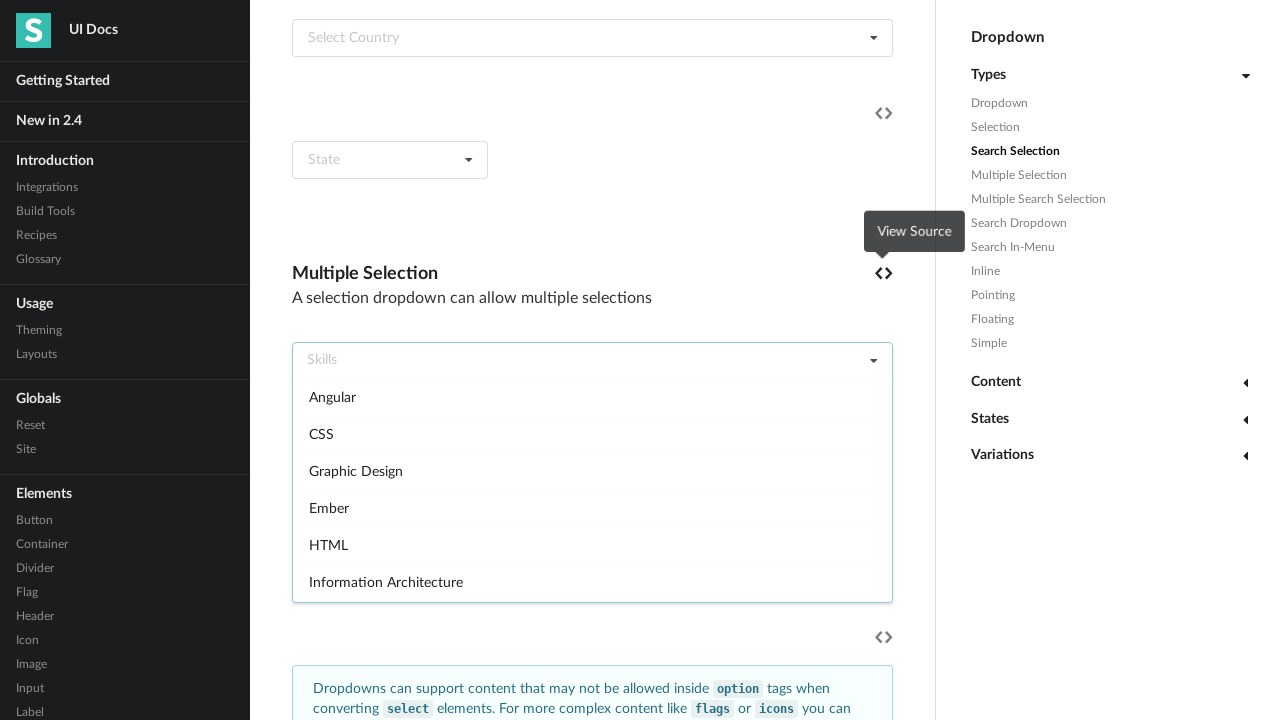

Retrieved all dropdown items
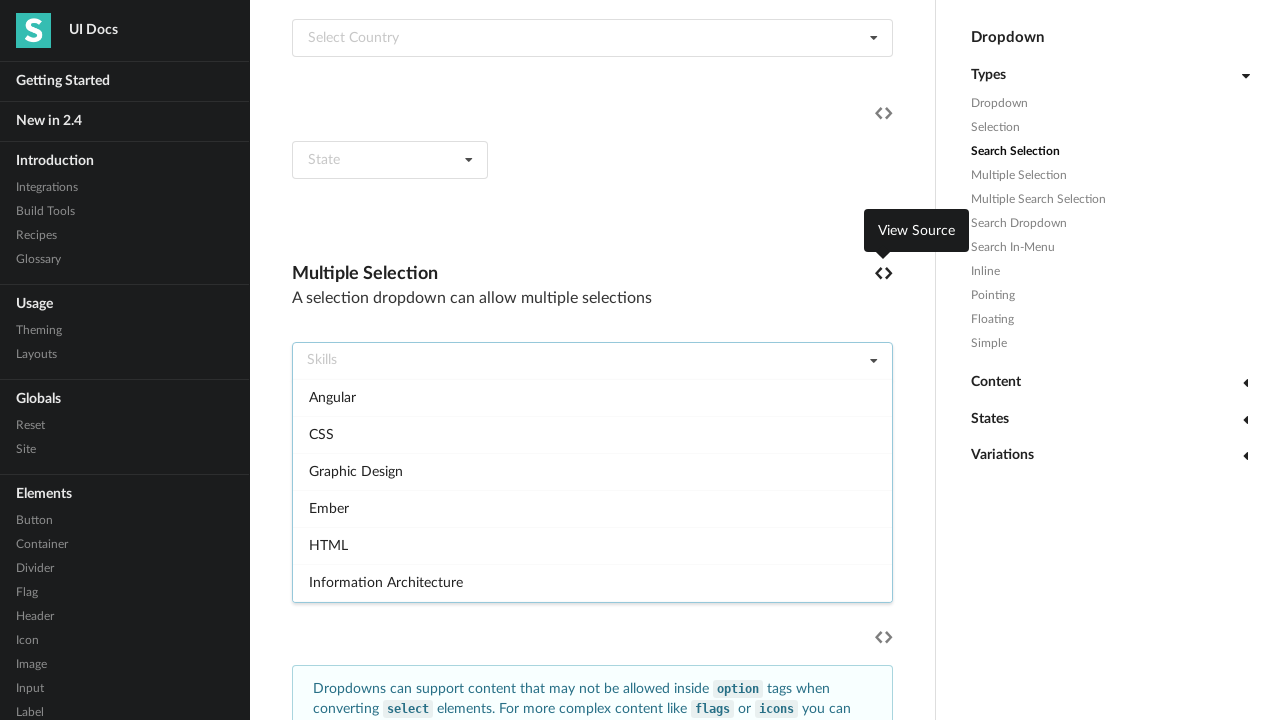

Selected 1st item from dropdown at (592, 397) on xpath=//*[contains(@class,'active visible')]/div[2]/div >> nth=0
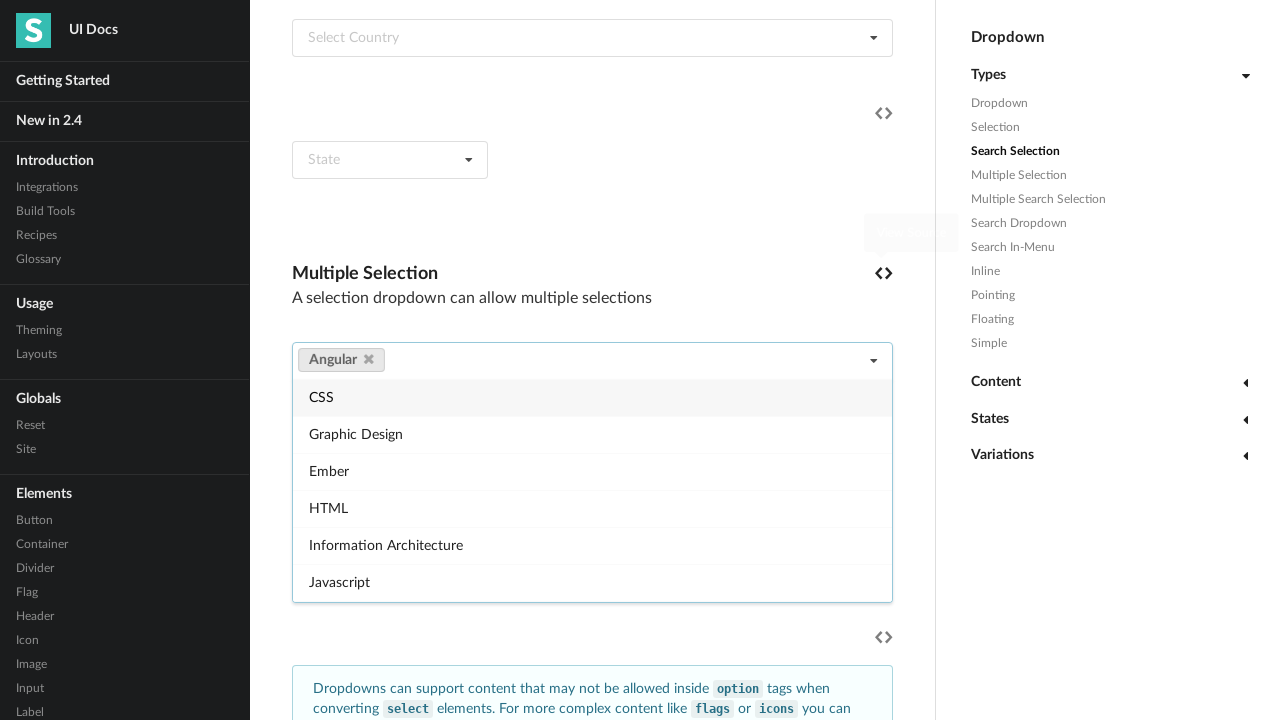

Selected 4th item from dropdown at (592, 471) on xpath=//*[contains(@class,'active visible')]/div[2]/div >> nth=3
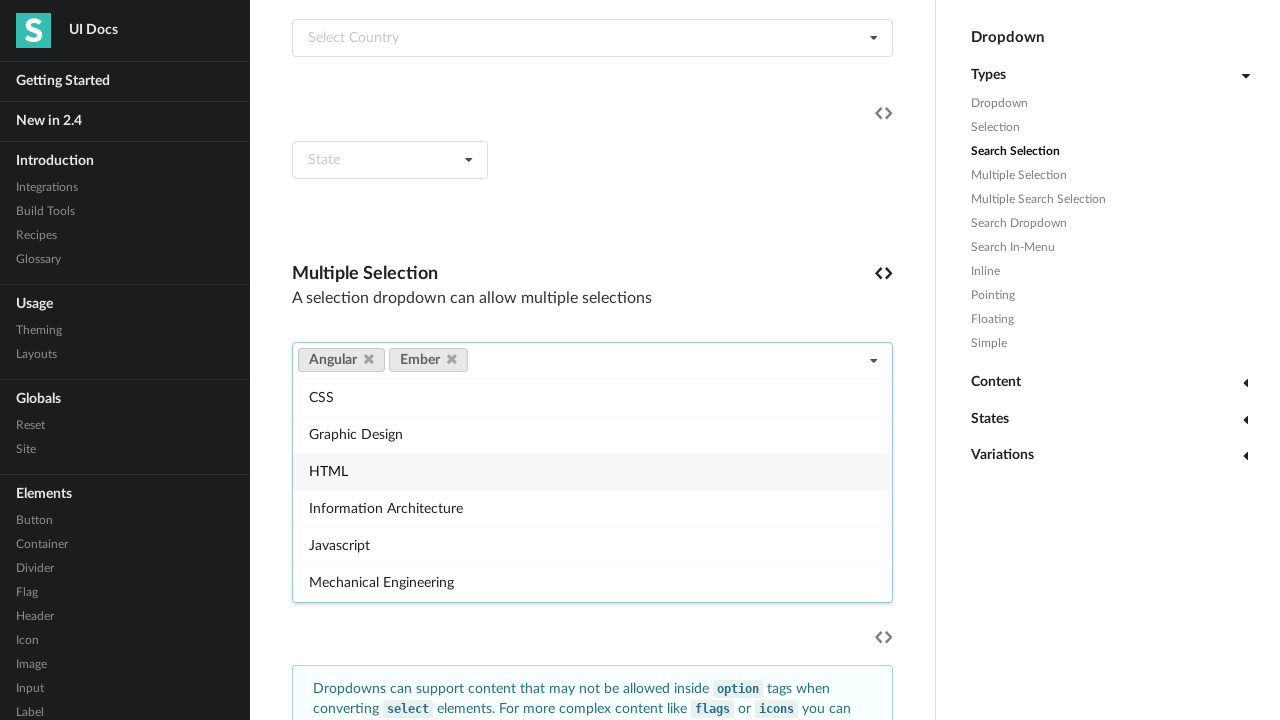

Selected 11th item from dropdown at (592, 490) on xpath=//*[contains(@class,'active visible')]/div[2]/div >> nth=10
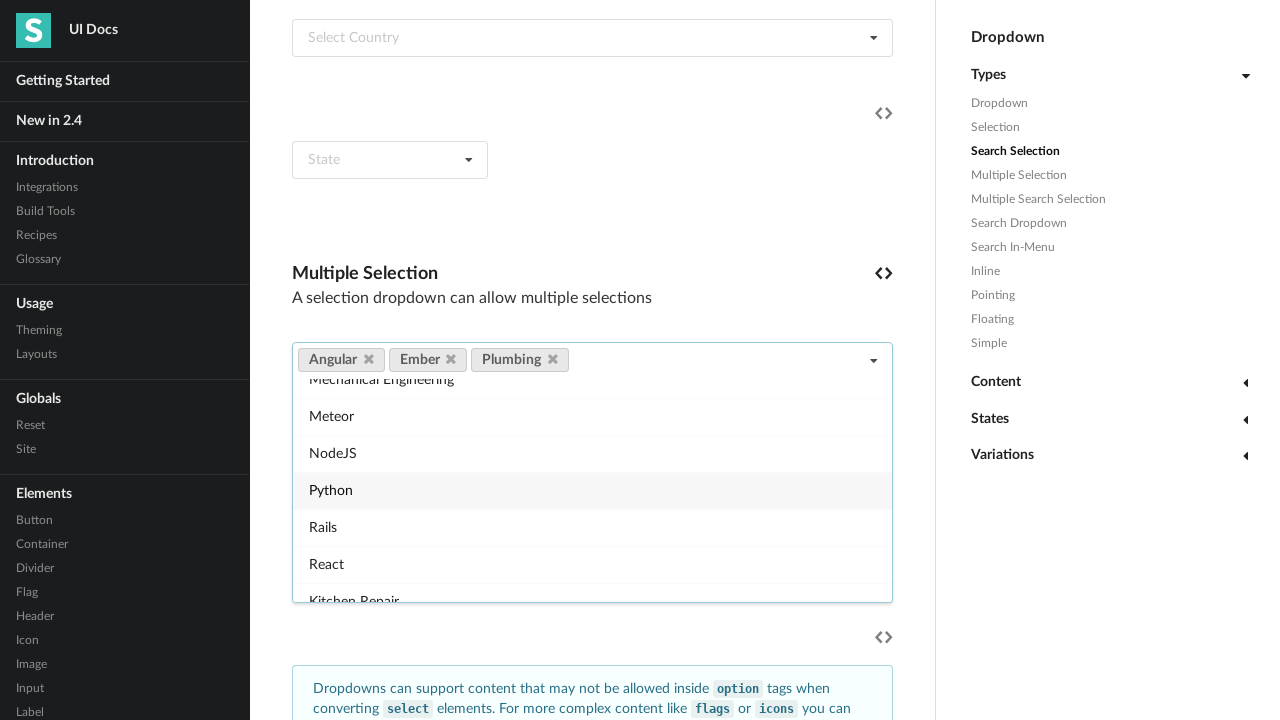

Closed dropdown by pressing Escape
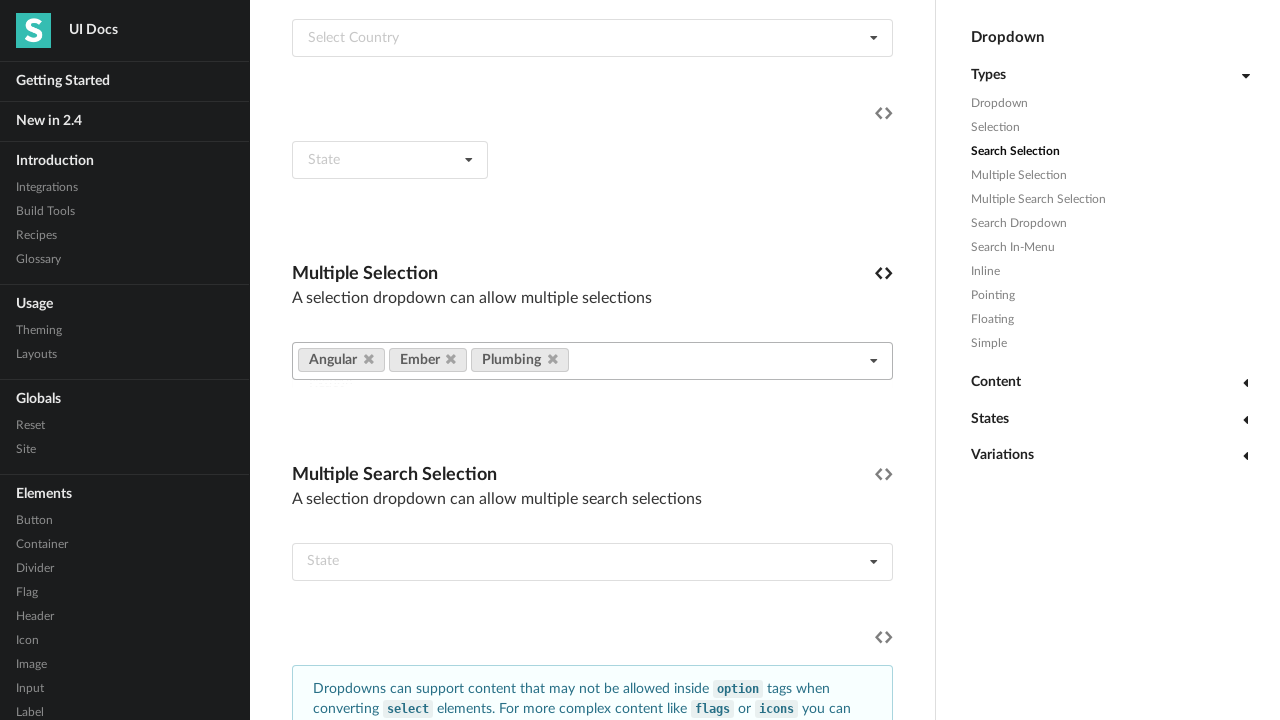

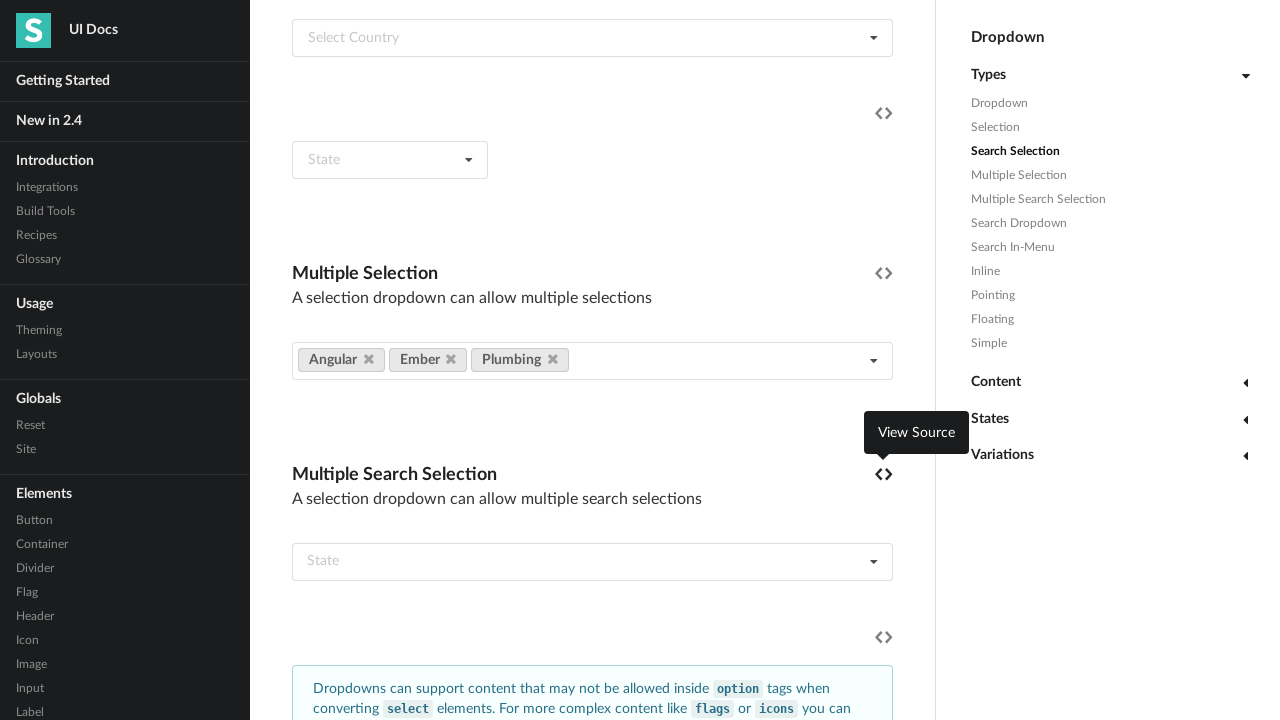